Opens all footer links in new tabs on Microsoft's India website and retrieves the title of each opened page

Starting URL: https://www.microsoft.com/en-in/

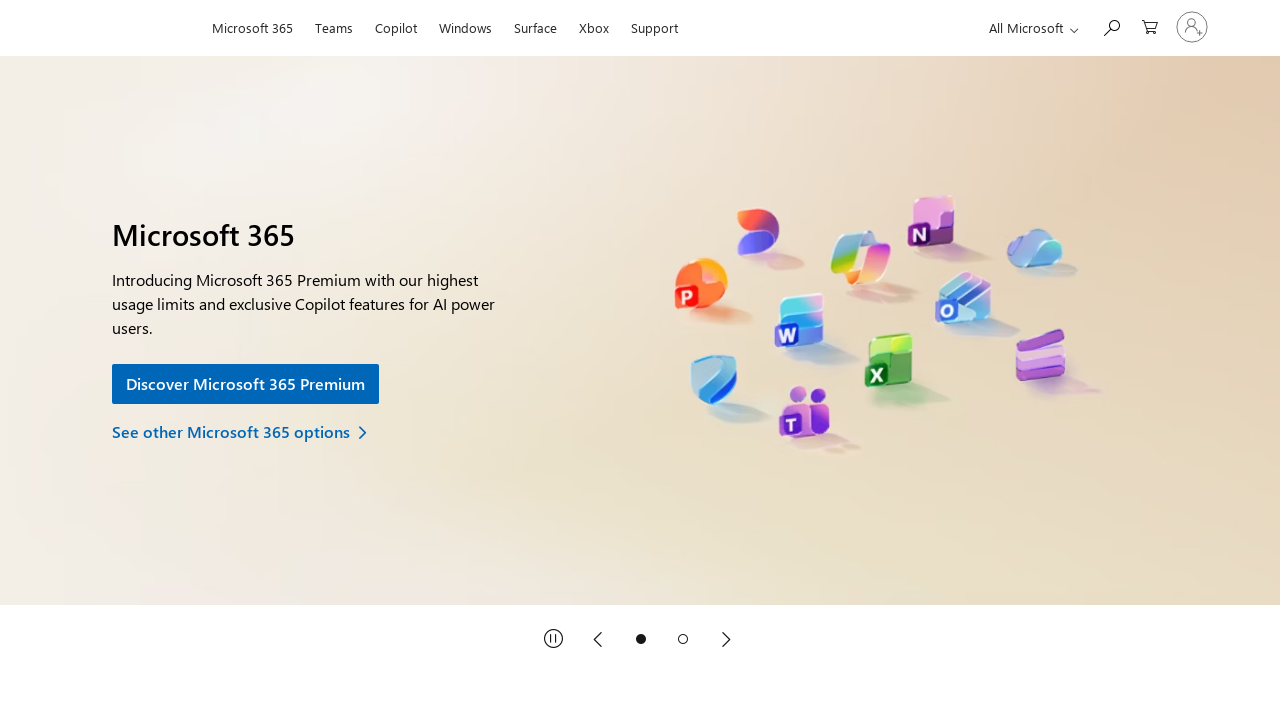

Scrolled to bottom of page to reveal footer
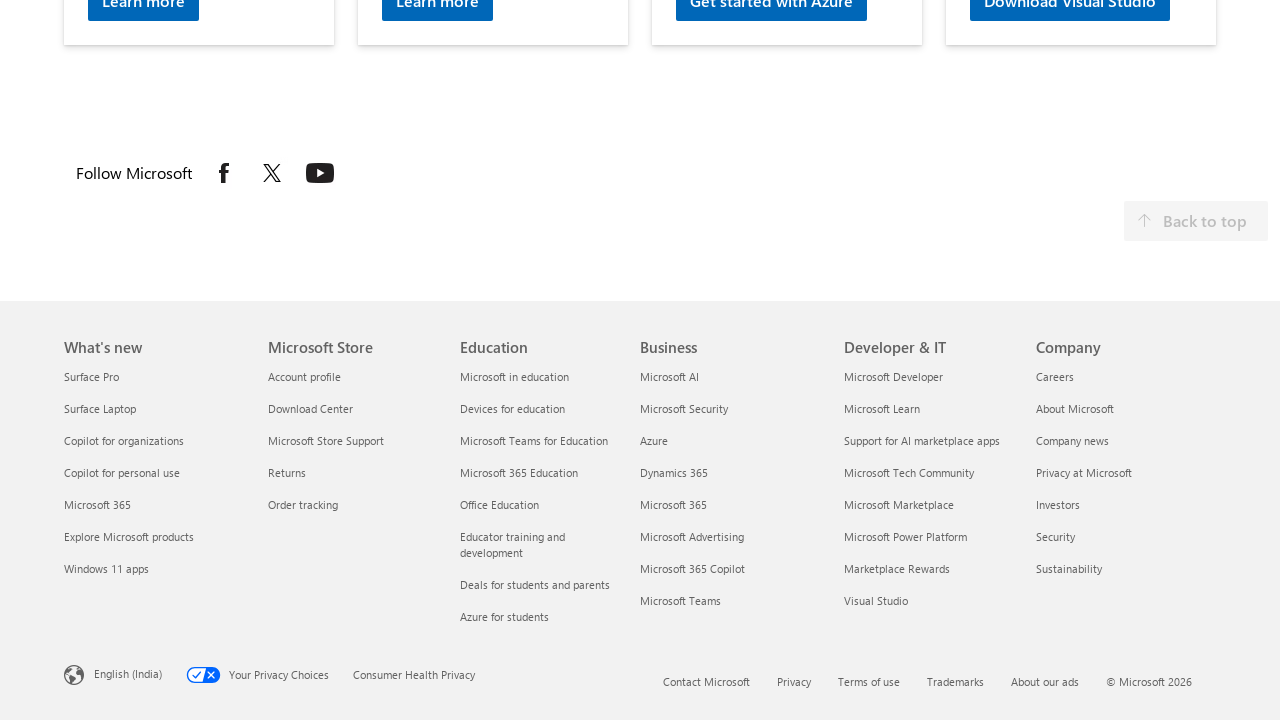

Footer element loaded and visible
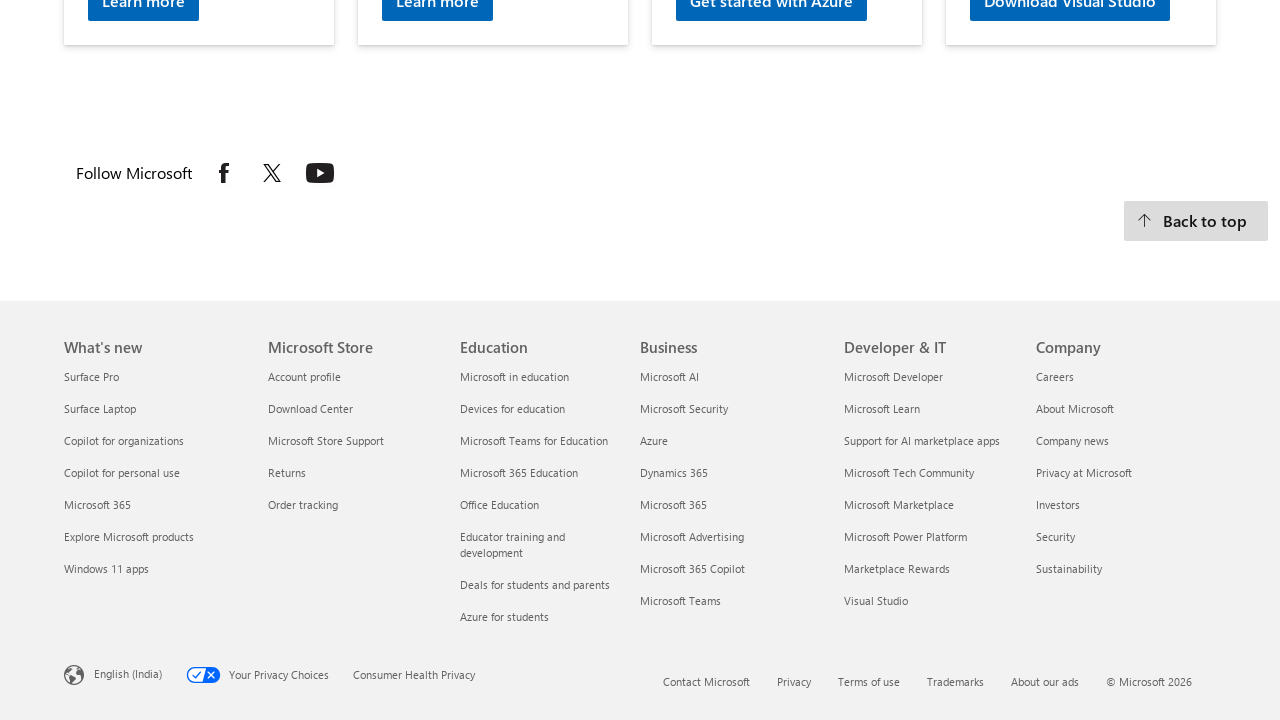

Found 7 footer links in first section
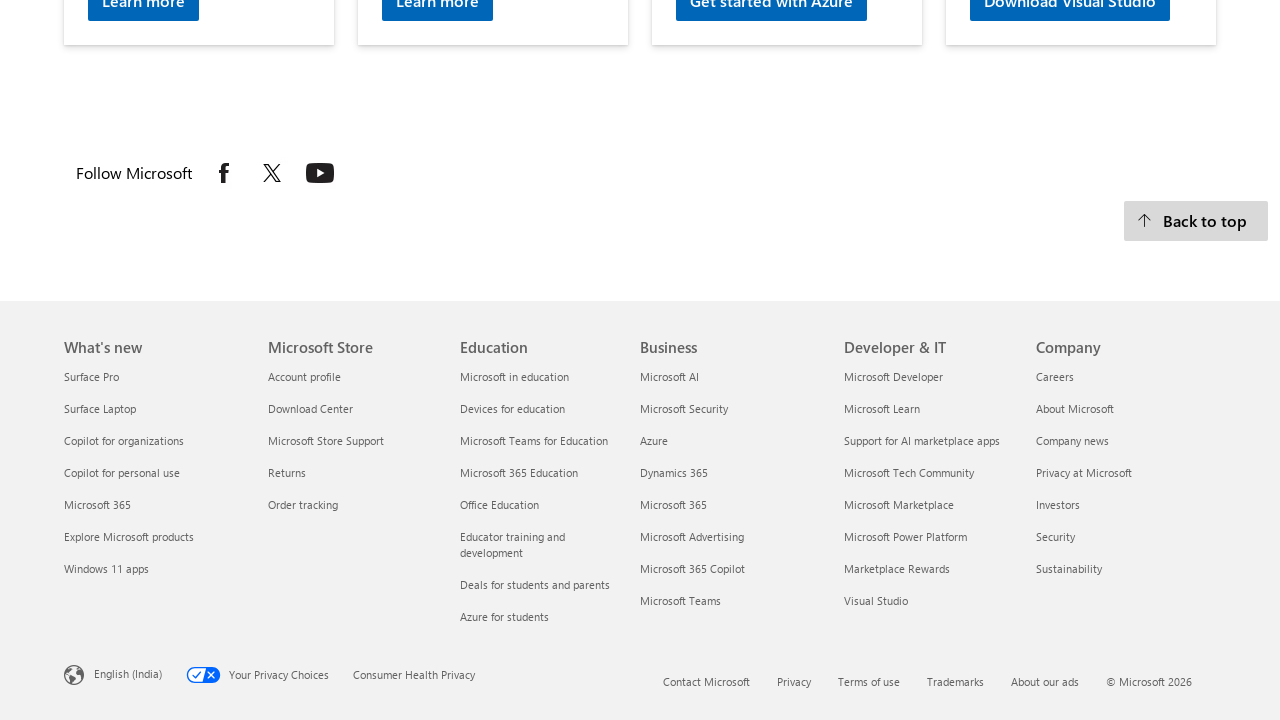

Opened footer link 1 of 7 in new tab at (92, 376) on #uhf-footer nav > div:first-child > div:first-child > ul >> a >> nth=0
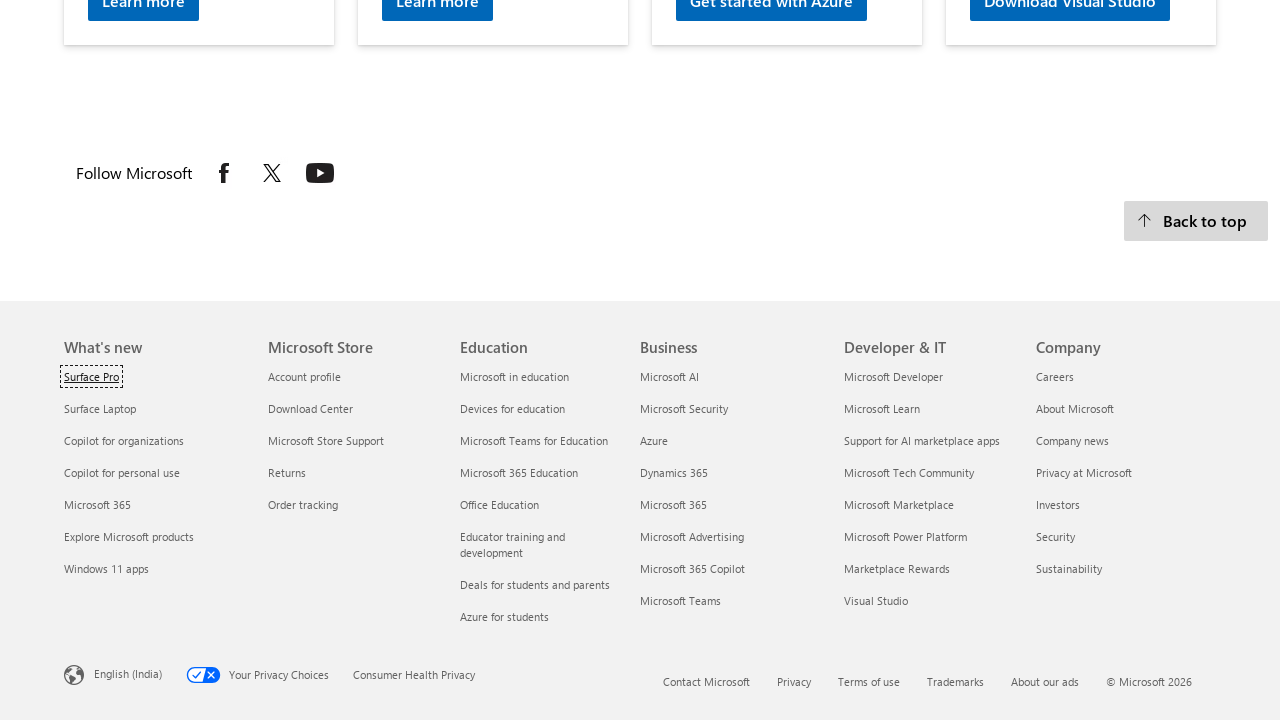

Opened footer link 2 of 7 in new tab at (100, 408) on #uhf-footer nav > div:first-child > div:first-child > ul >> a >> nth=1
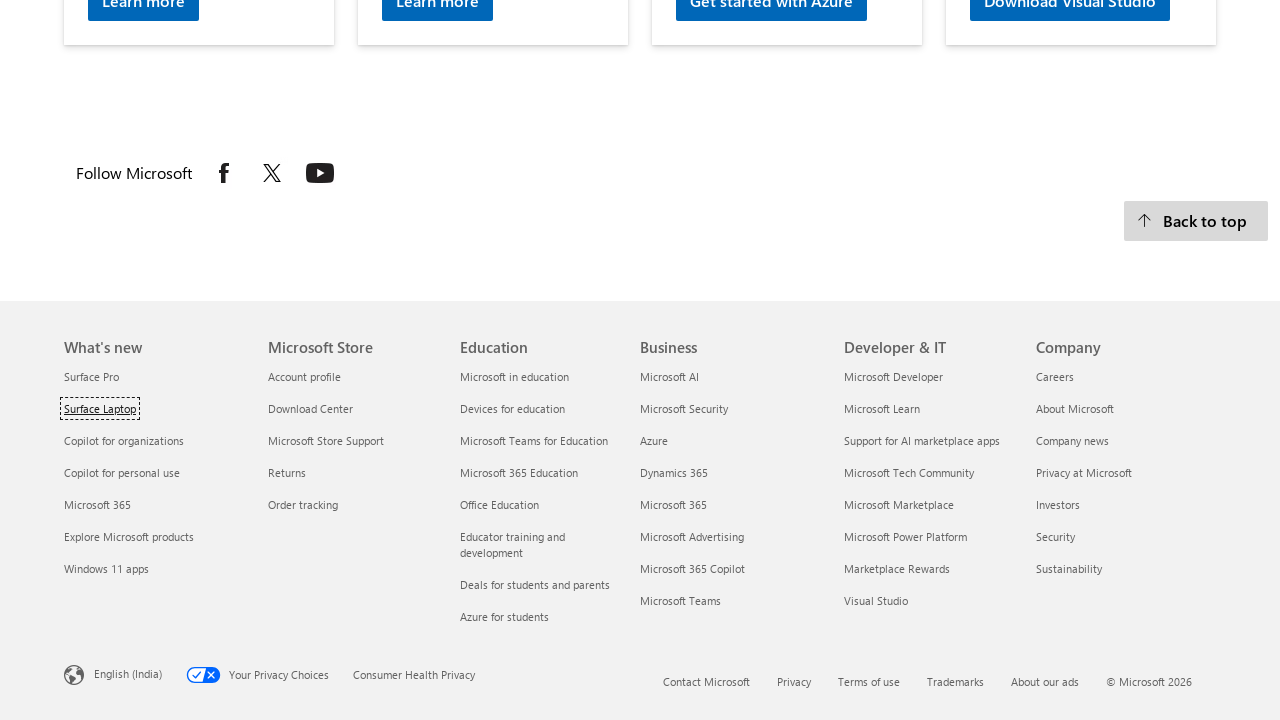

Opened footer link 3 of 7 in new tab at (124, 440) on #uhf-footer nav > div:first-child > div:first-child > ul >> a >> nth=2
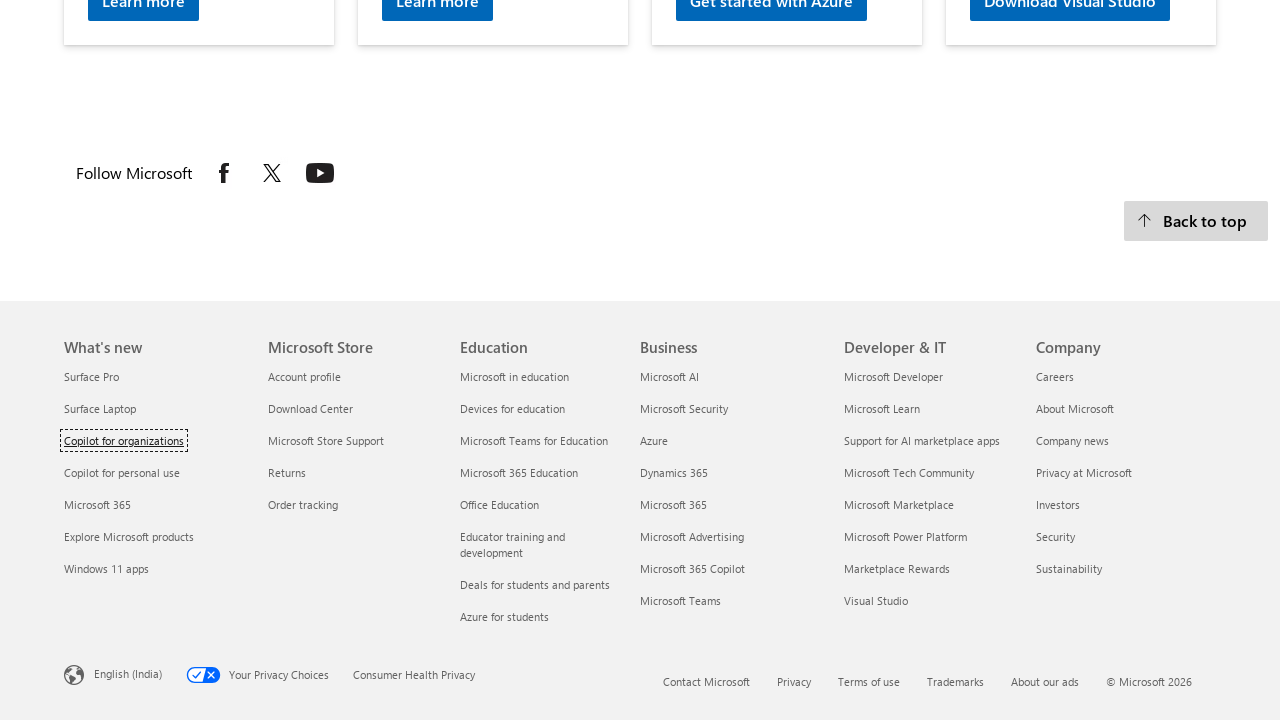

Opened footer link 4 of 7 in new tab at (122, 472) on #uhf-footer nav > div:first-child > div:first-child > ul >> a >> nth=3
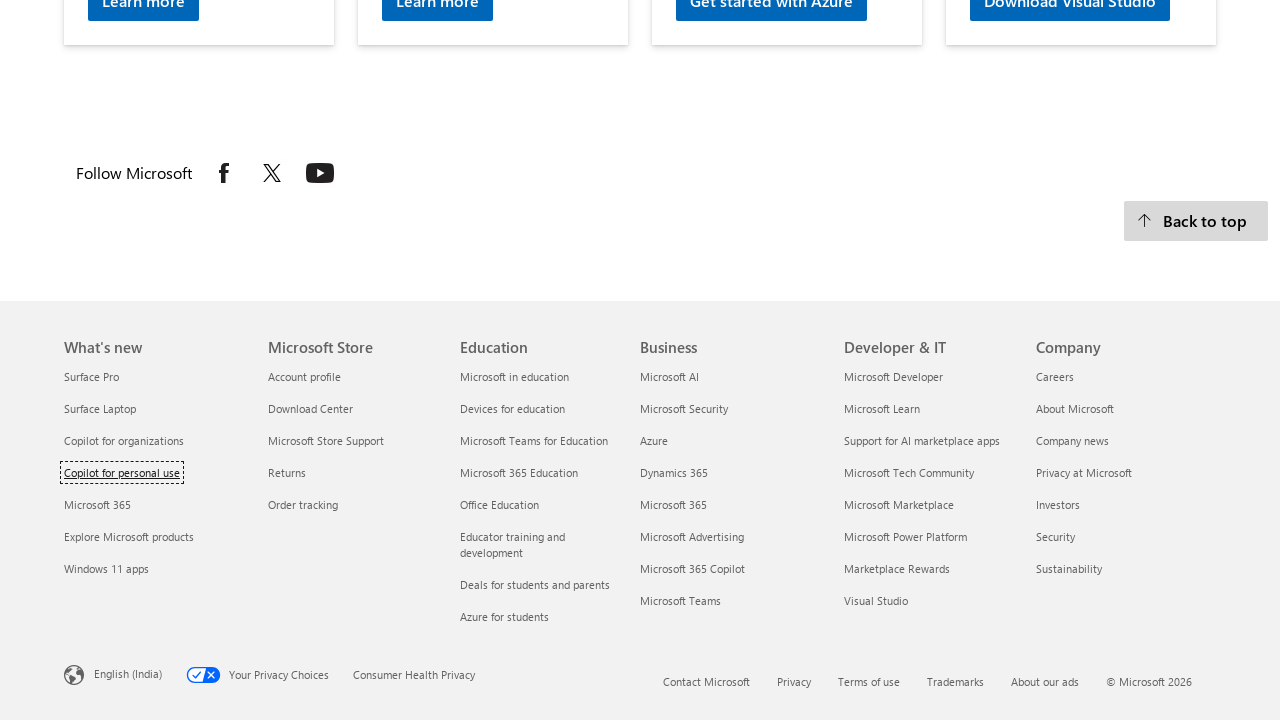

Opened footer link 5 of 7 in new tab at (98, 504) on #uhf-footer nav > div:first-child > div:first-child > ul >> a >> nth=4
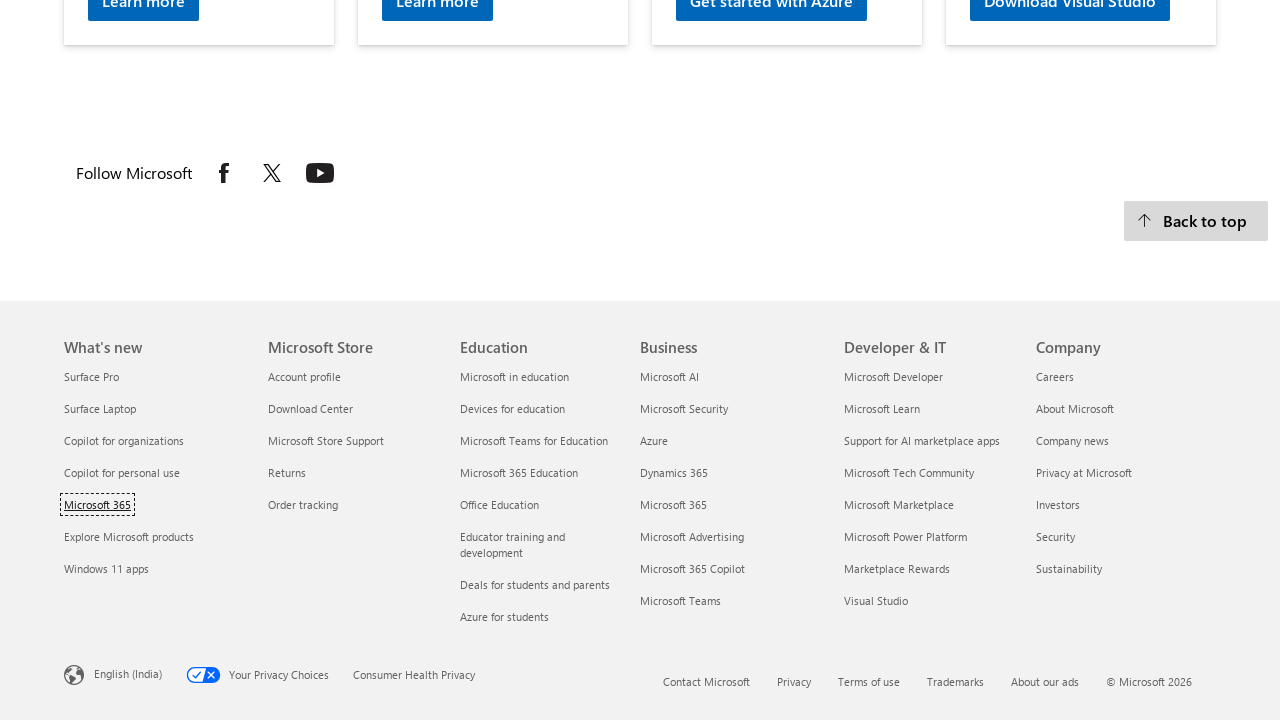

Opened footer link 6 of 7 in new tab at (129, 536) on #uhf-footer nav > div:first-child > div:first-child > ul >> a >> nth=5
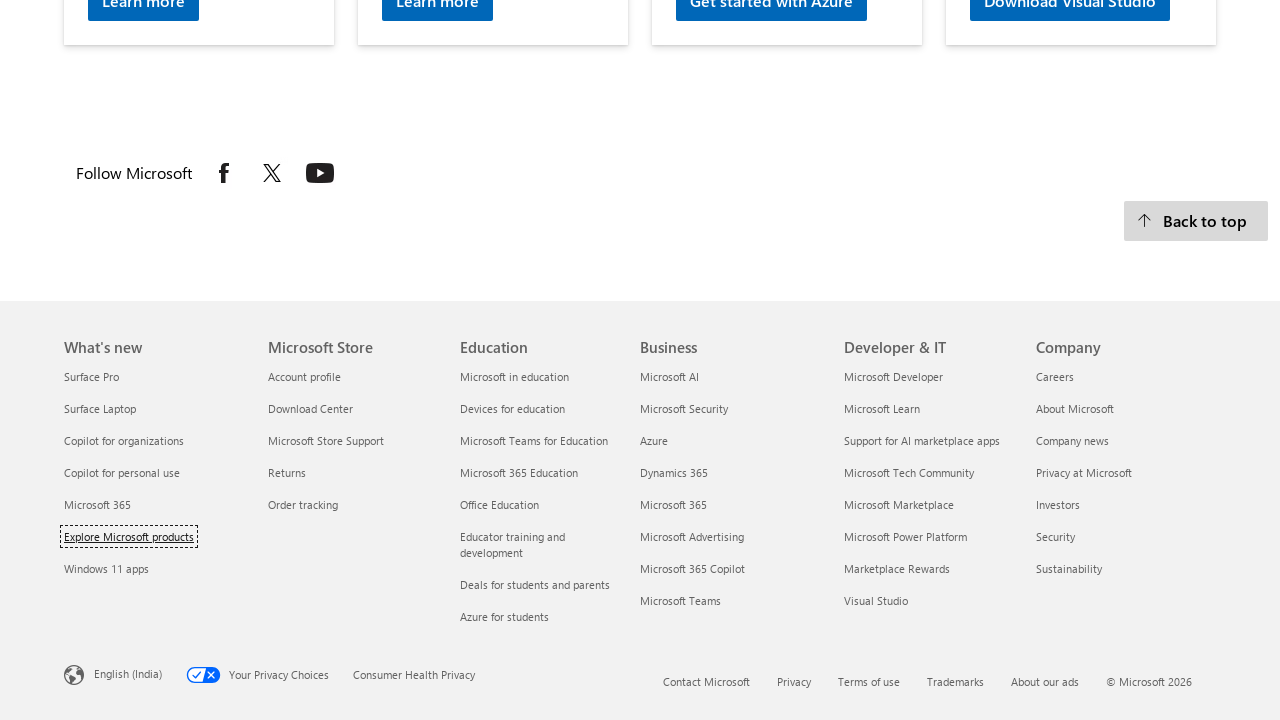

Opened footer link 7 of 7 in new tab at (106, 568) on #uhf-footer nav > div:first-child > div:first-child > ul >> a >> nth=6
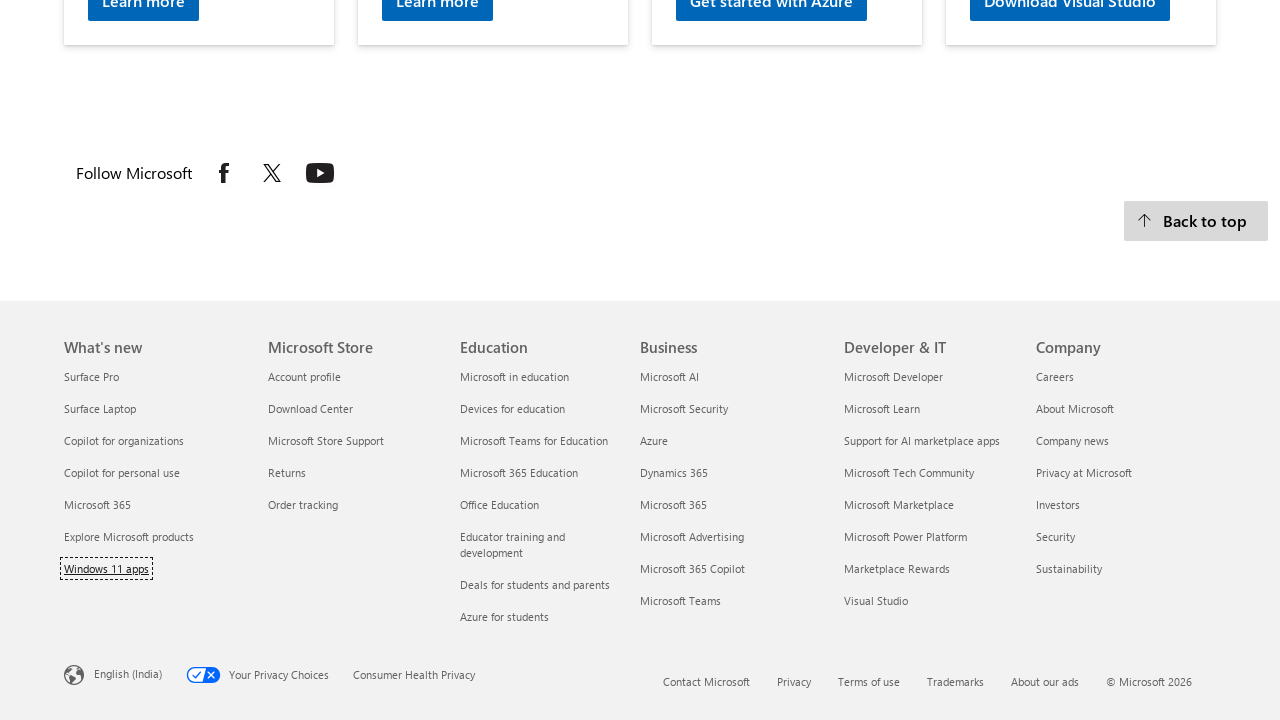

Retrieved all 8 open pages/tabs
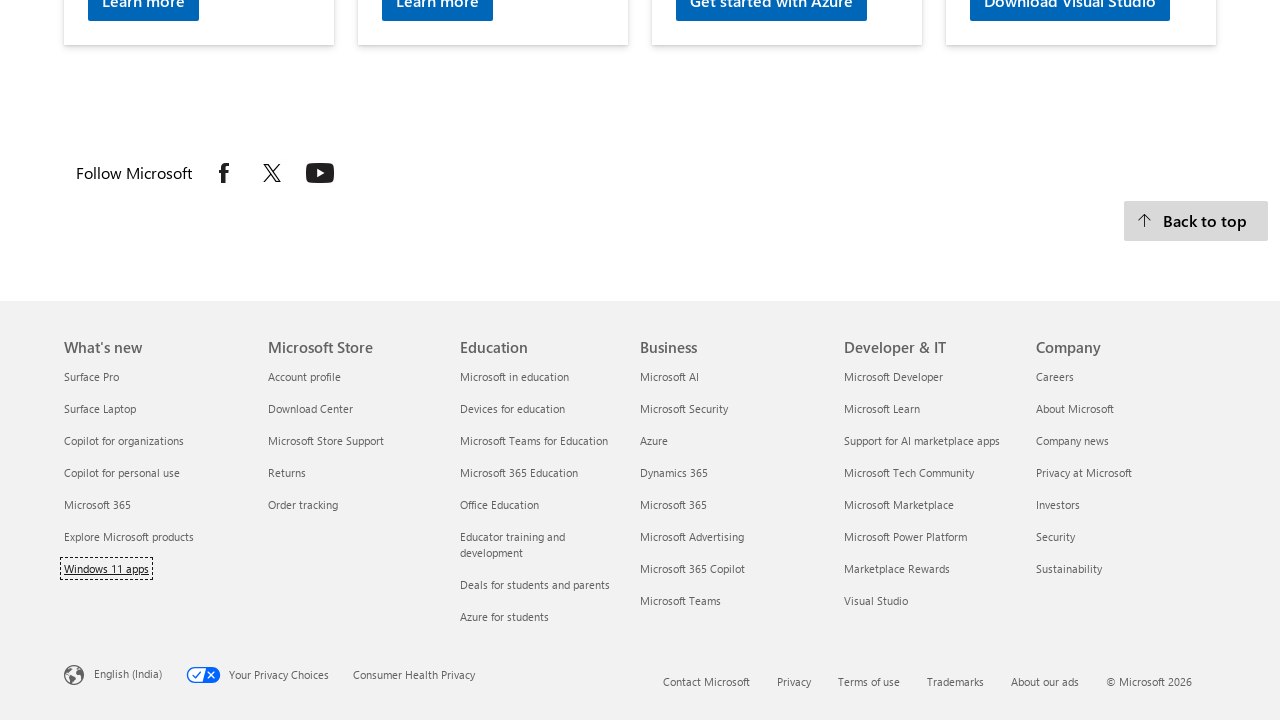

Switched to tab with title: Microsoft – AI, Cloud, Productivity, Computing, Gaming & Apps
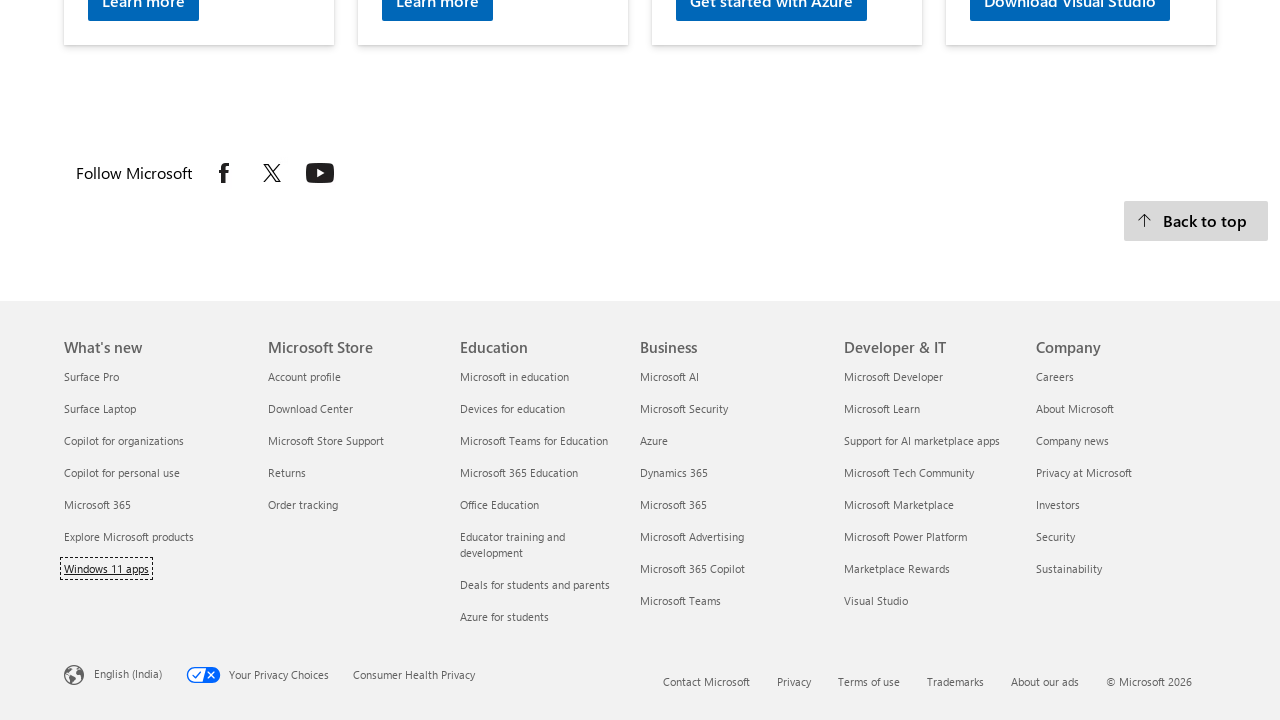

Switched to tab with title: Surface Pro (12” & 13”) – A powerful AI 2-in-1 laptop tablet | Microsoft Surface
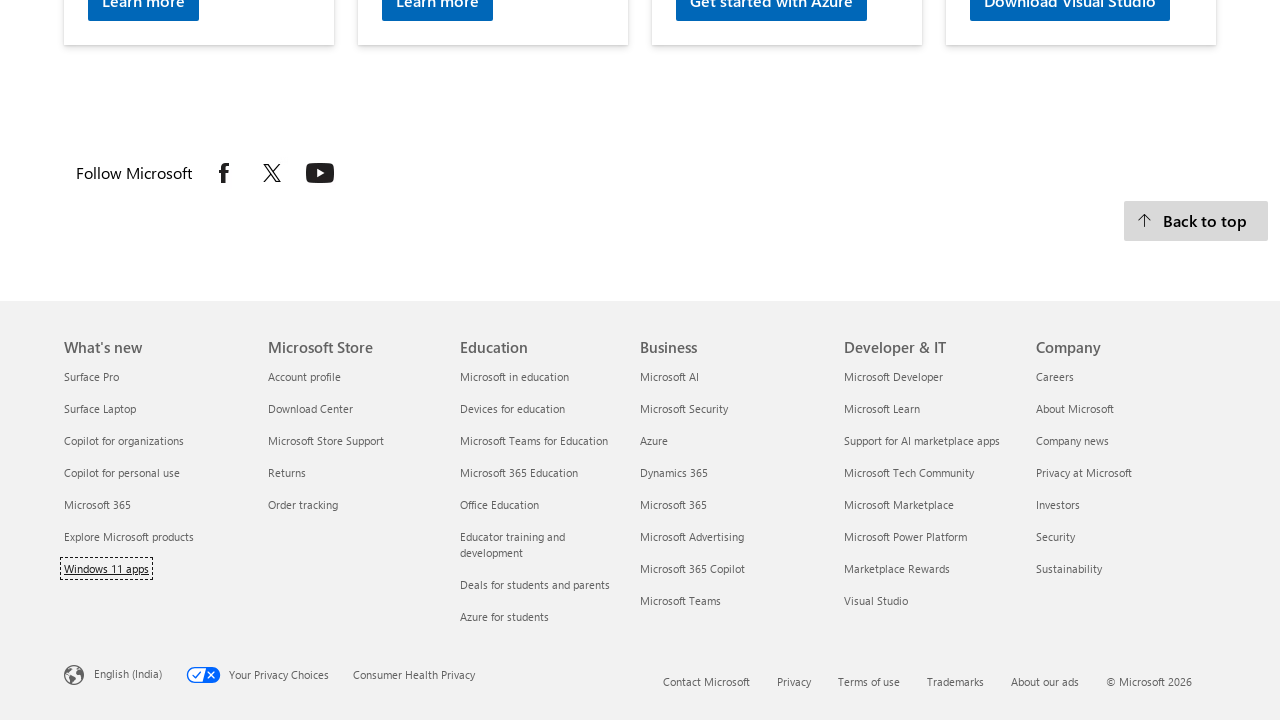

Switched to tab with title: Meet the Surface Laptop (13”, 13.8”, 15”) – AI touchscreen laptop | Microsoft Surface
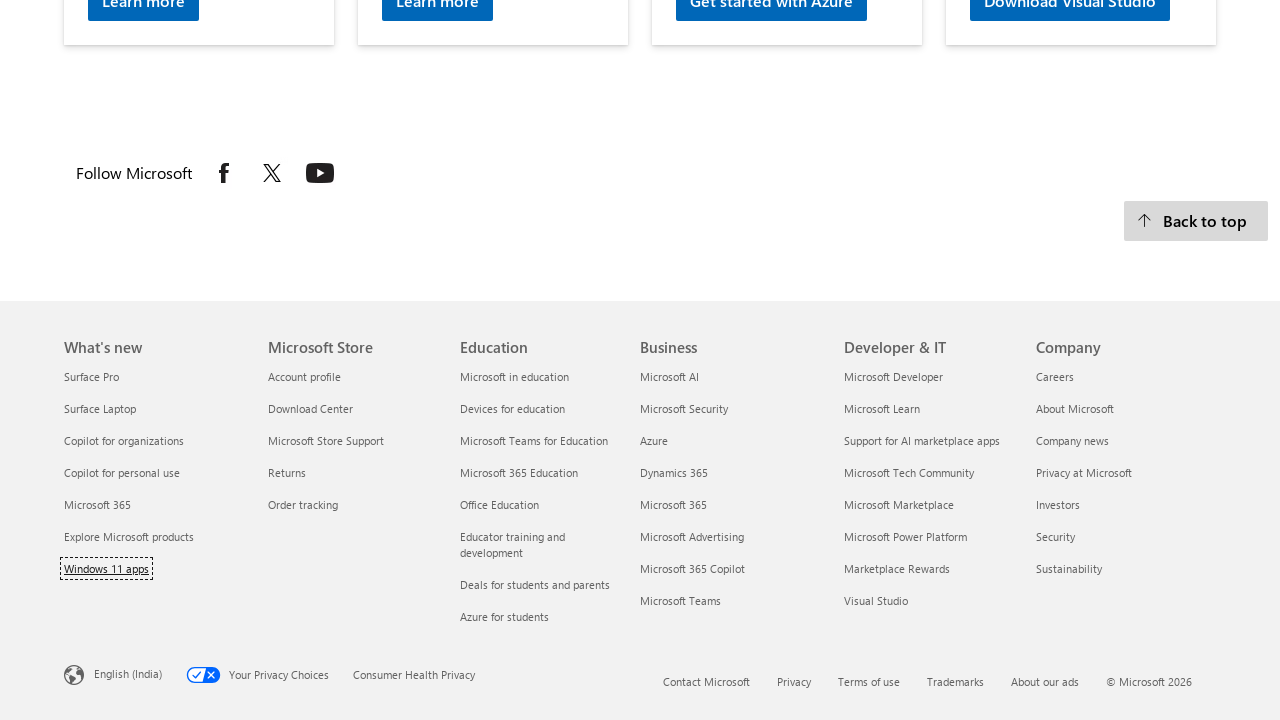

Switched to tab with title: AI Tools for Organizations | Microsoft Copilot
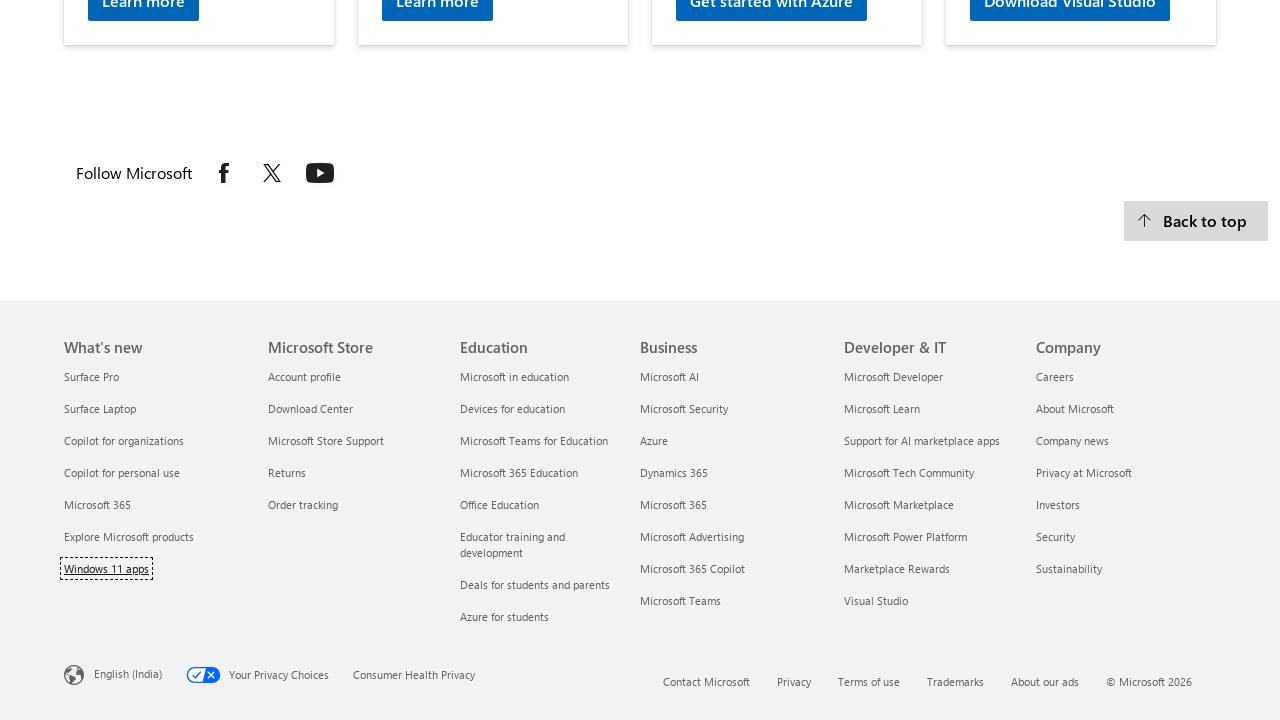

Switched to tab with title: Copilot: Your AI Assistant for PC, Mac, Mobile, and more | Microsoft Copilot | India
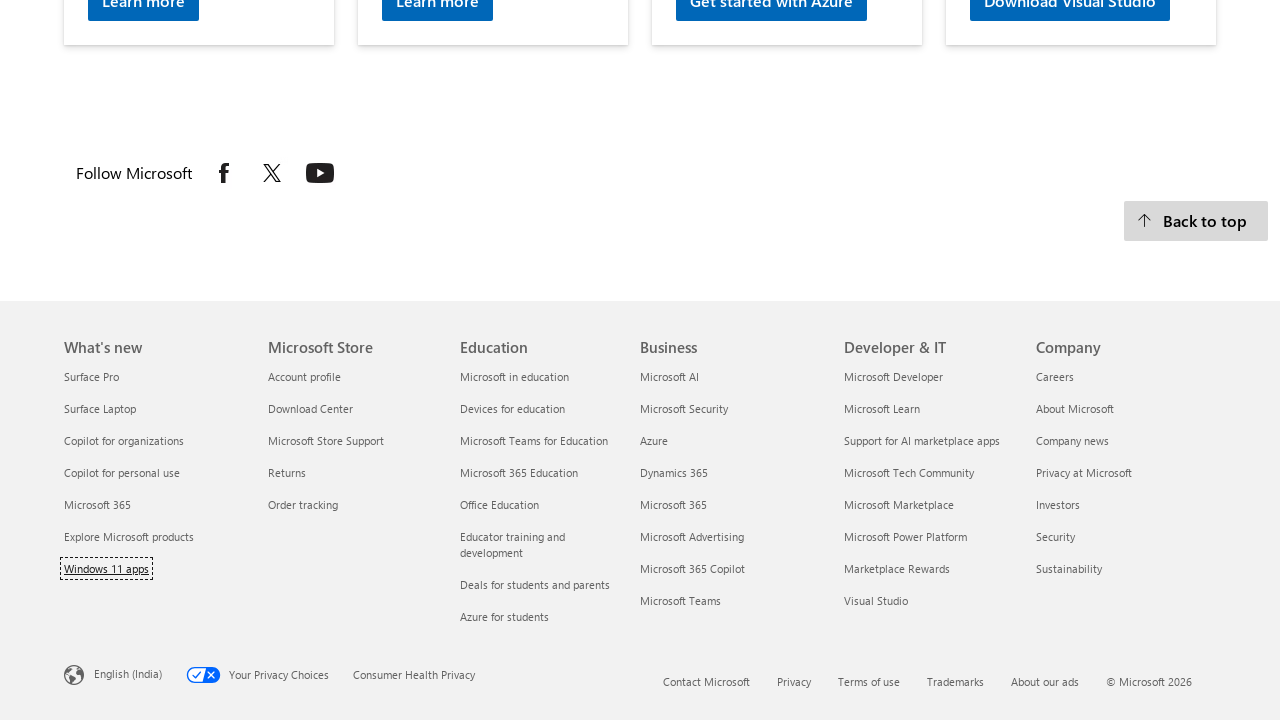

Switched to tab with title: Microsoft 365 for Individuals: Subscription for Productivity Apps
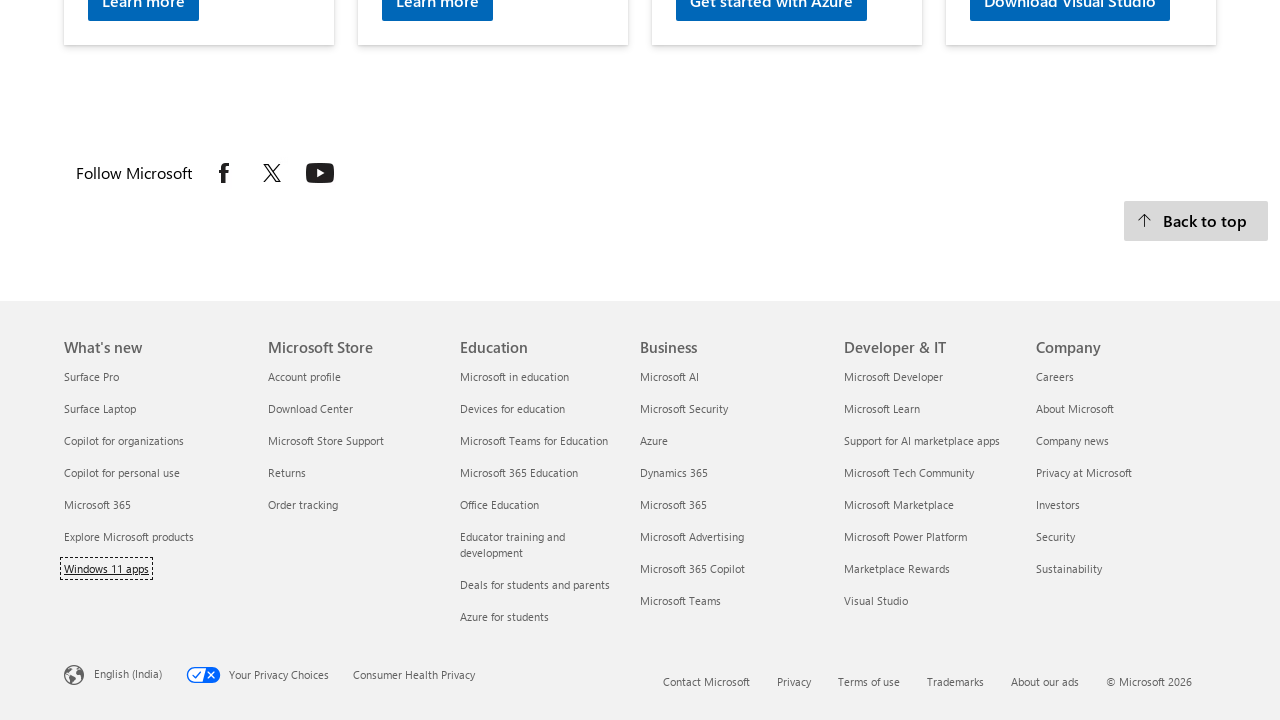

Switched to tab with title: Explore Microsoft Products, Apps & Devices | Microsoft
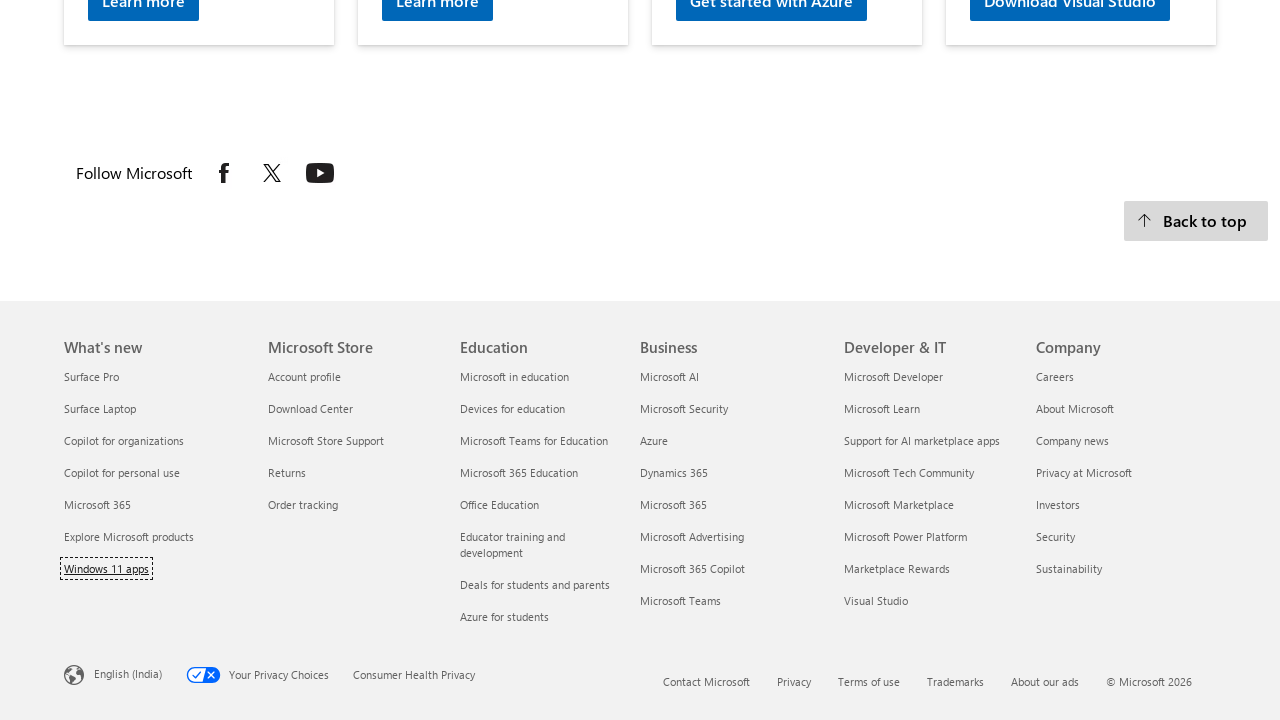

Switched to tab with title: Find the Best Apps for Windows | Microsoft Windows
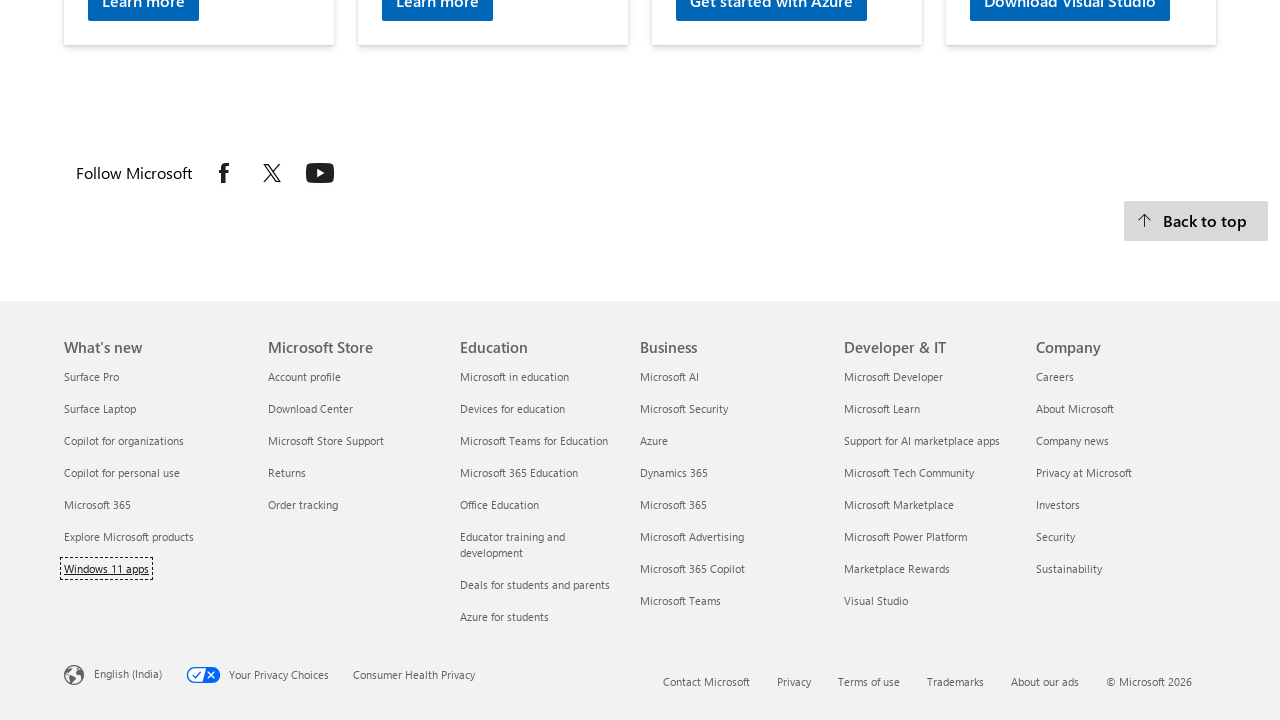

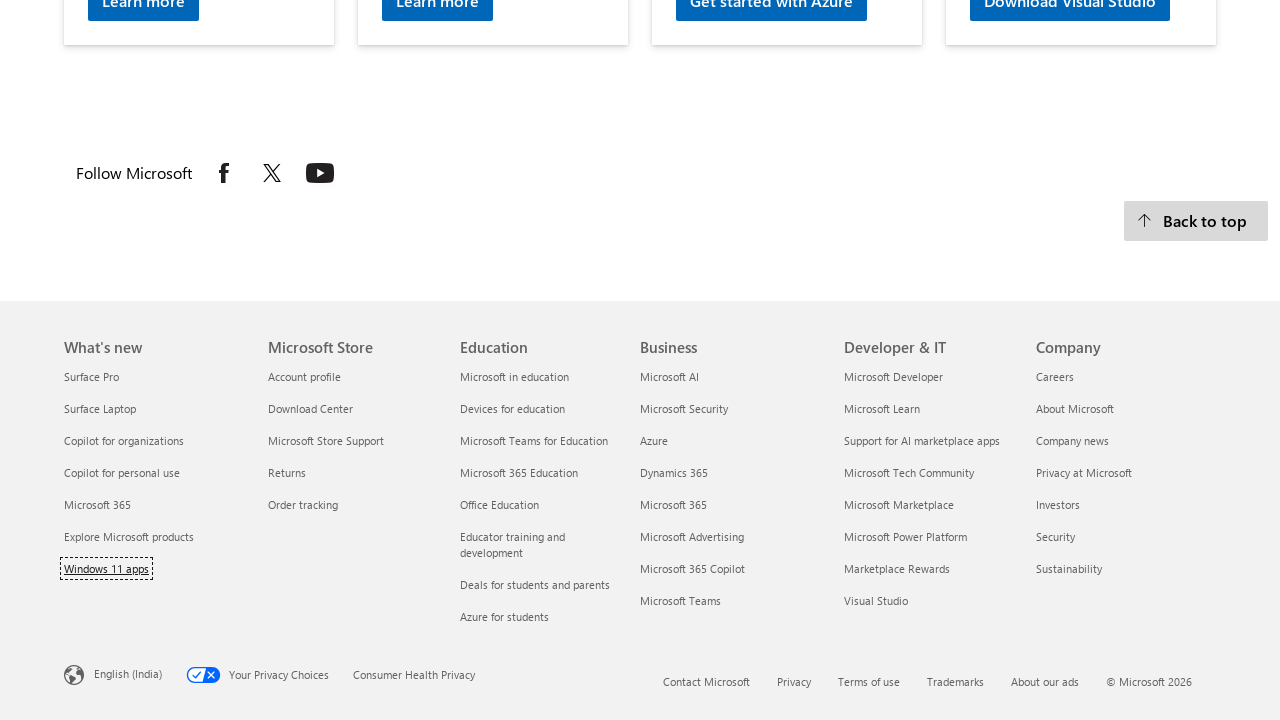